Tests that whitespace is trimmed from edited todo text

Starting URL: https://demo.playwright.dev/todomvc

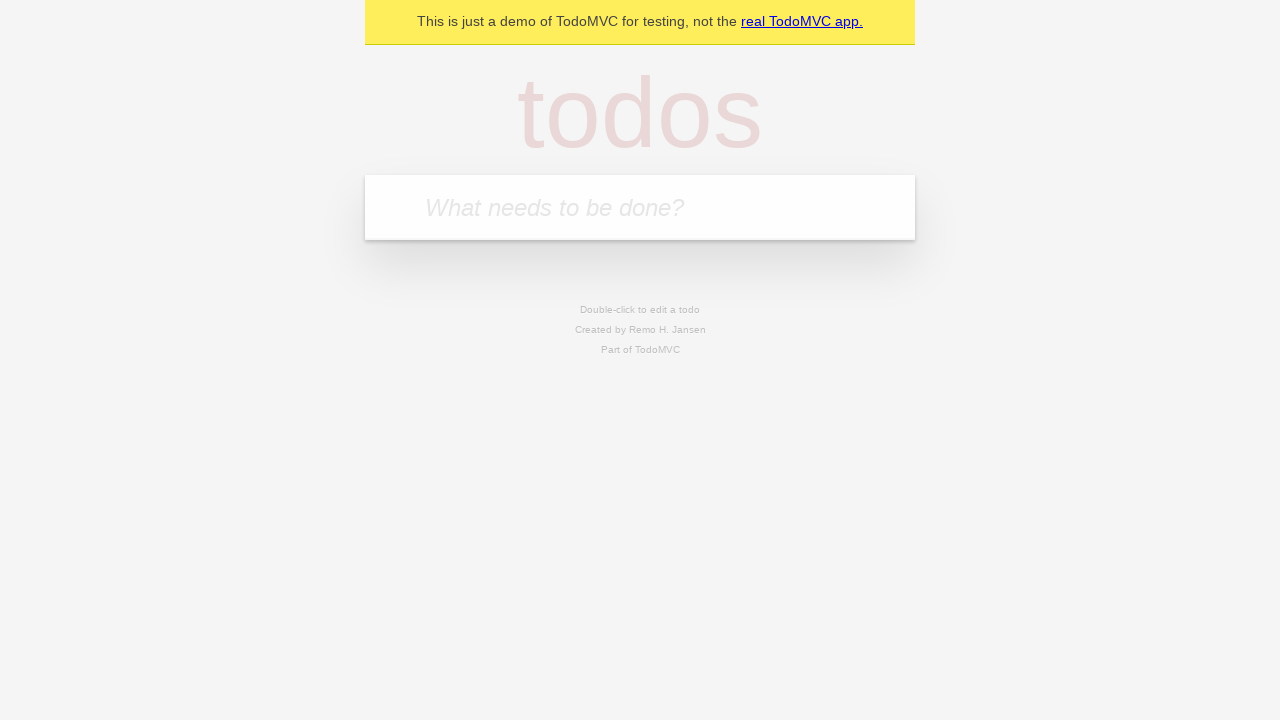

Filled todo input with 'buy some cheese' on internal:attr=[placeholder="What needs to be done?"i]
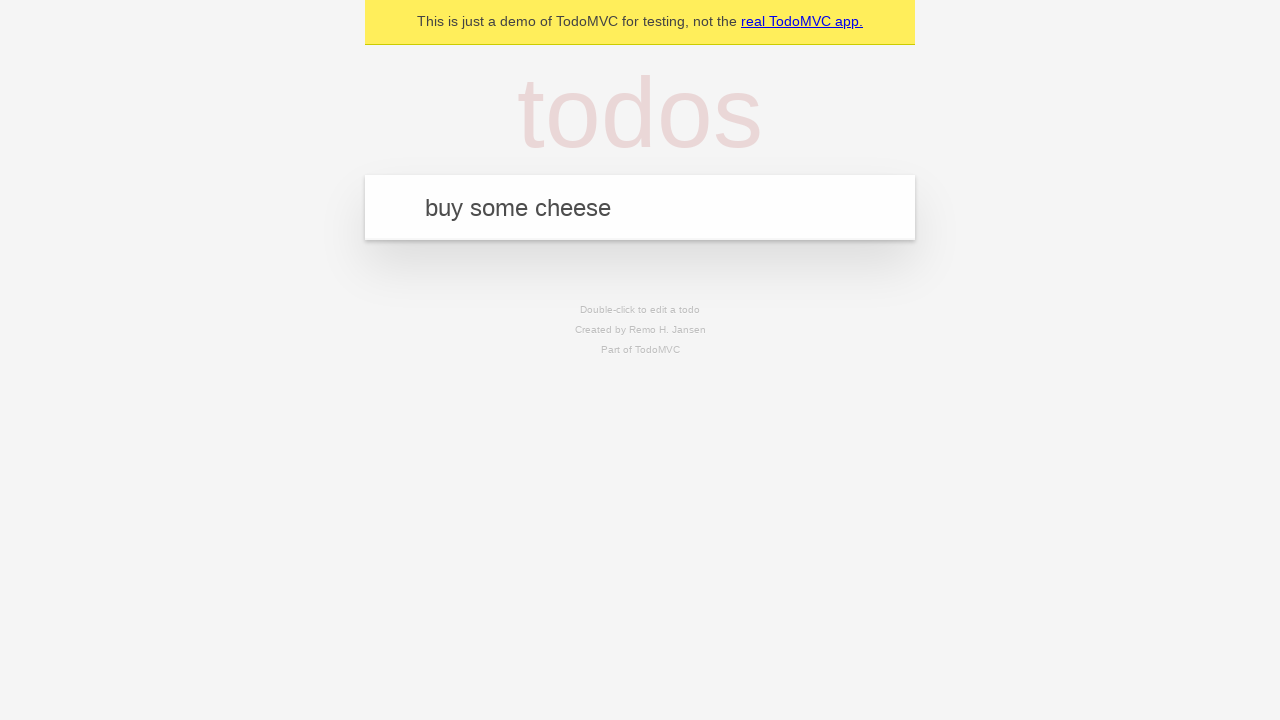

Pressed Enter to create first todo on internal:attr=[placeholder="What needs to be done?"i]
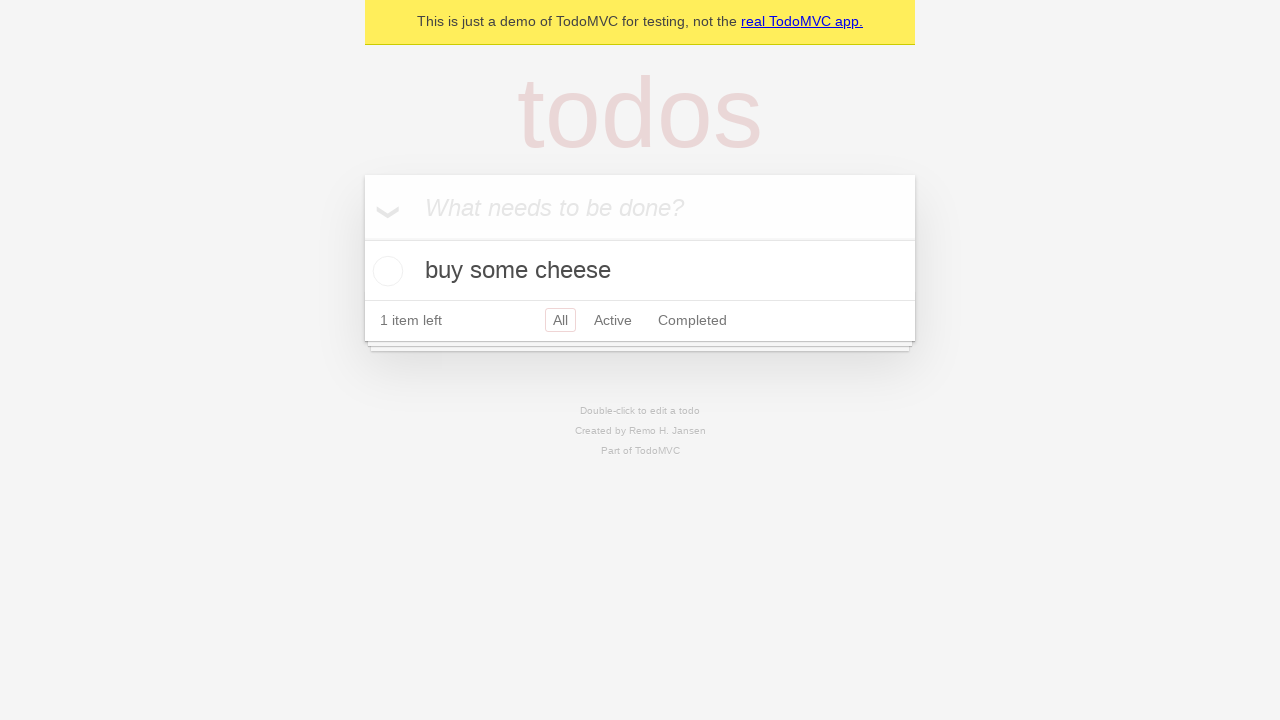

Filled todo input with 'feed the cat' on internal:attr=[placeholder="What needs to be done?"i]
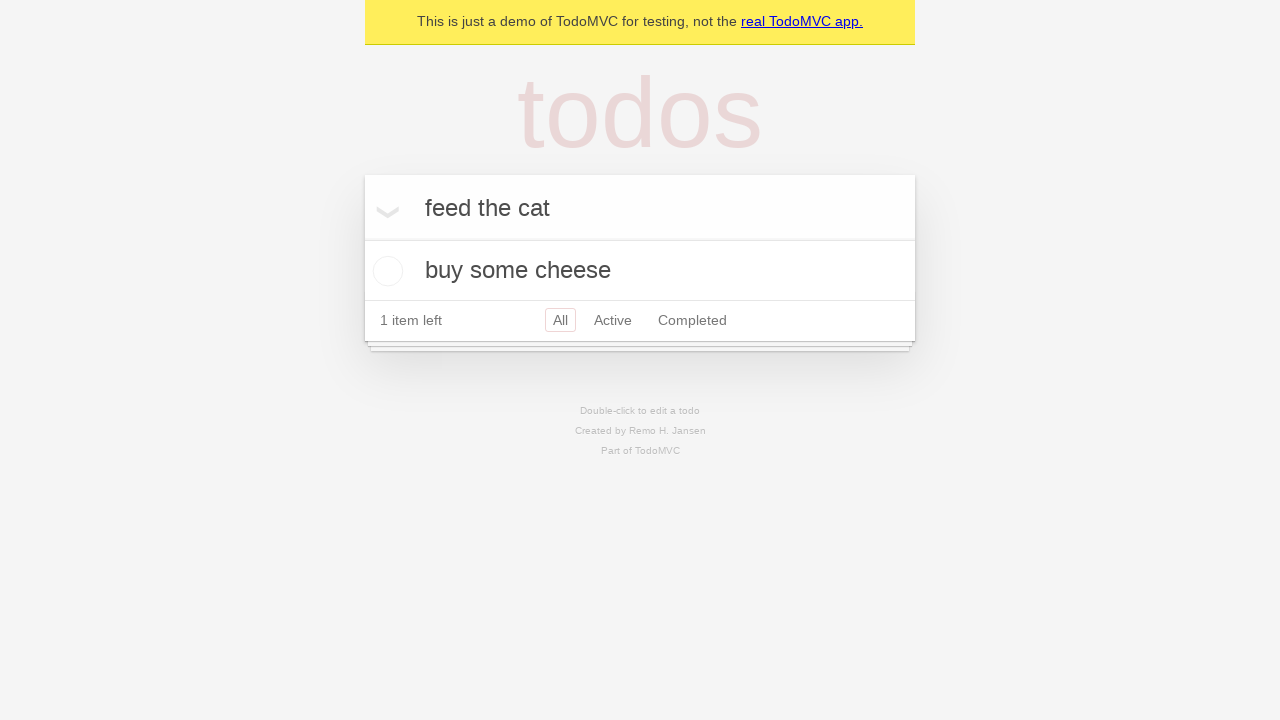

Pressed Enter to create second todo on internal:attr=[placeholder="What needs to be done?"i]
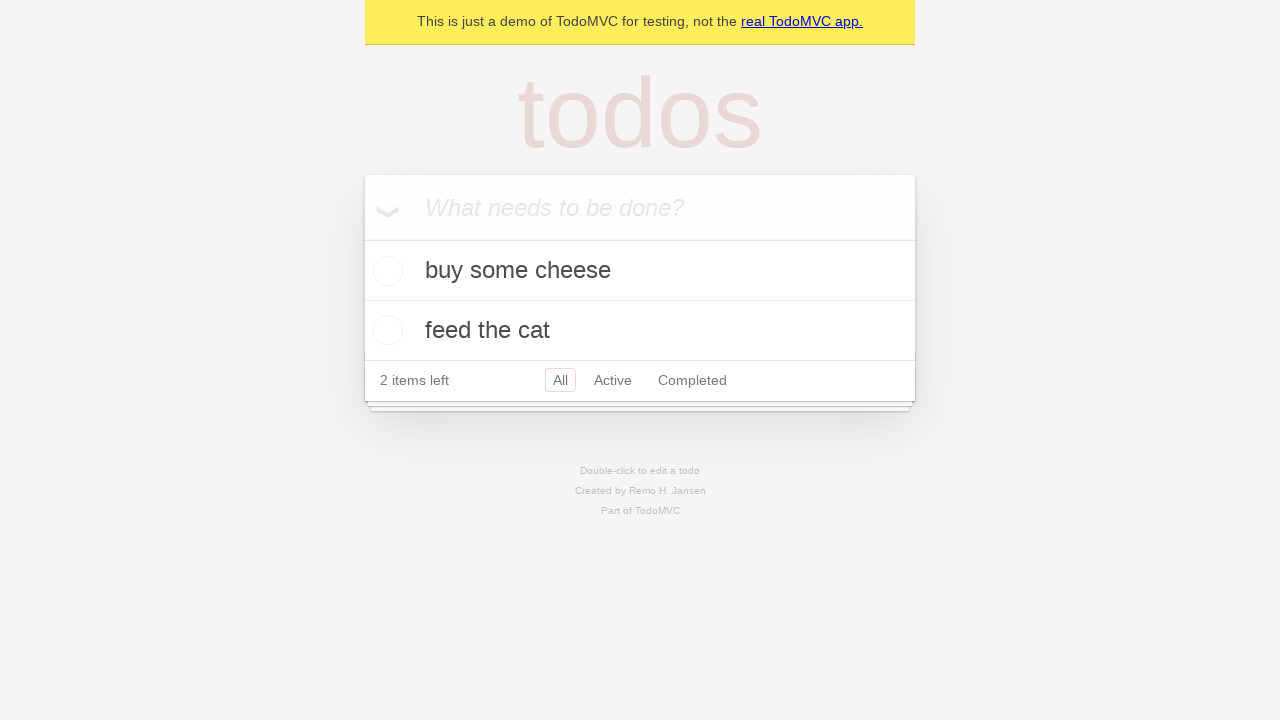

Filled todo input with 'book a doctors appointment' on internal:attr=[placeholder="What needs to be done?"i]
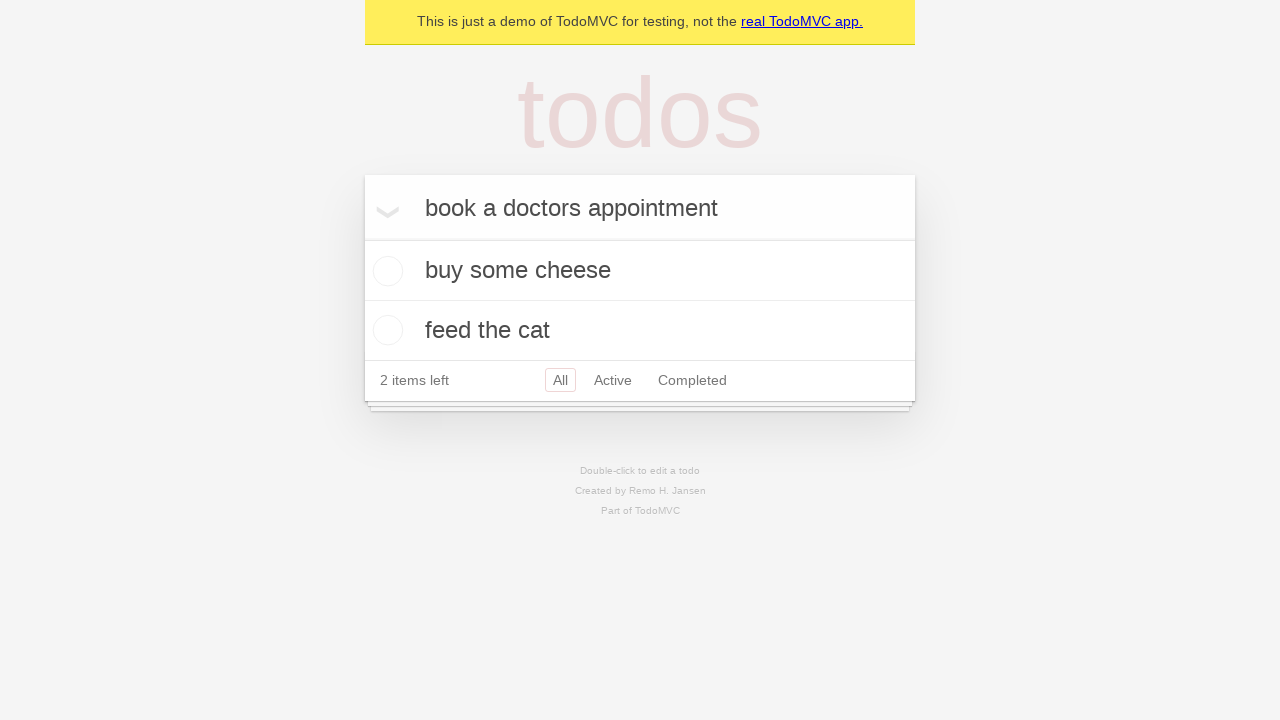

Pressed Enter to create third todo on internal:attr=[placeholder="What needs to be done?"i]
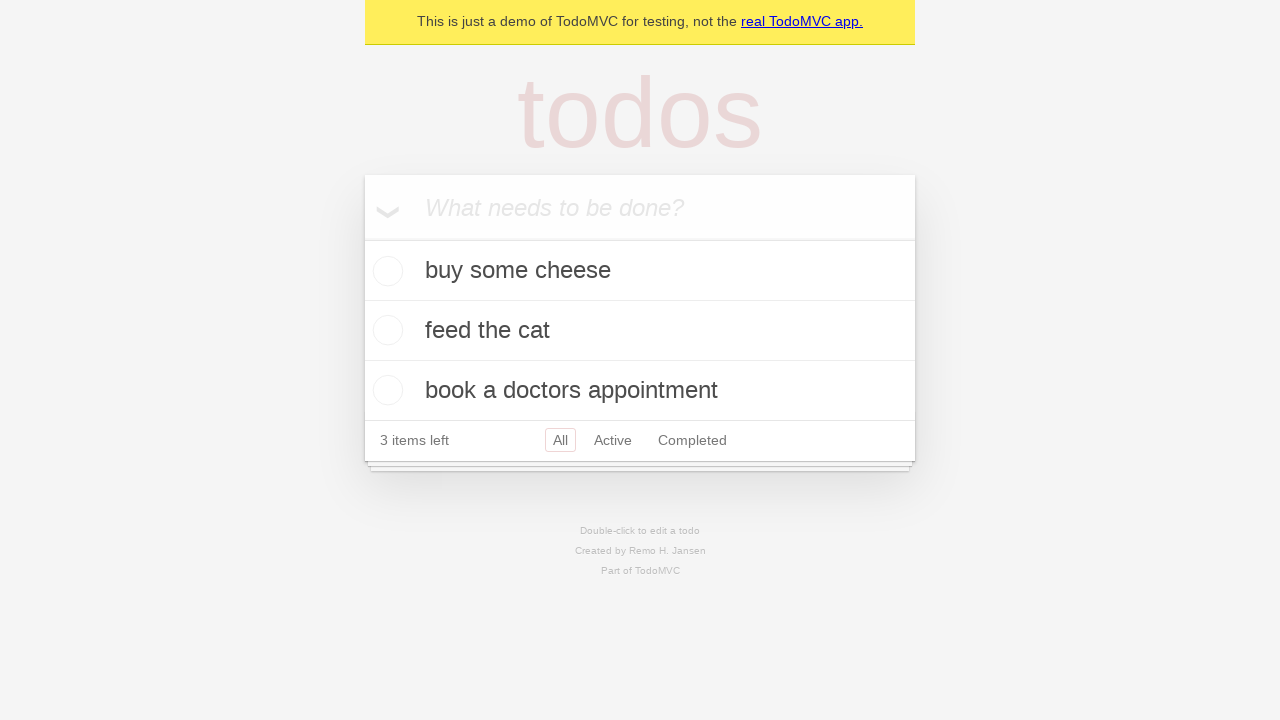

Double-clicked second todo item to enter edit mode at (640, 331) on internal:testid=[data-testid="todo-item"s] >> nth=1
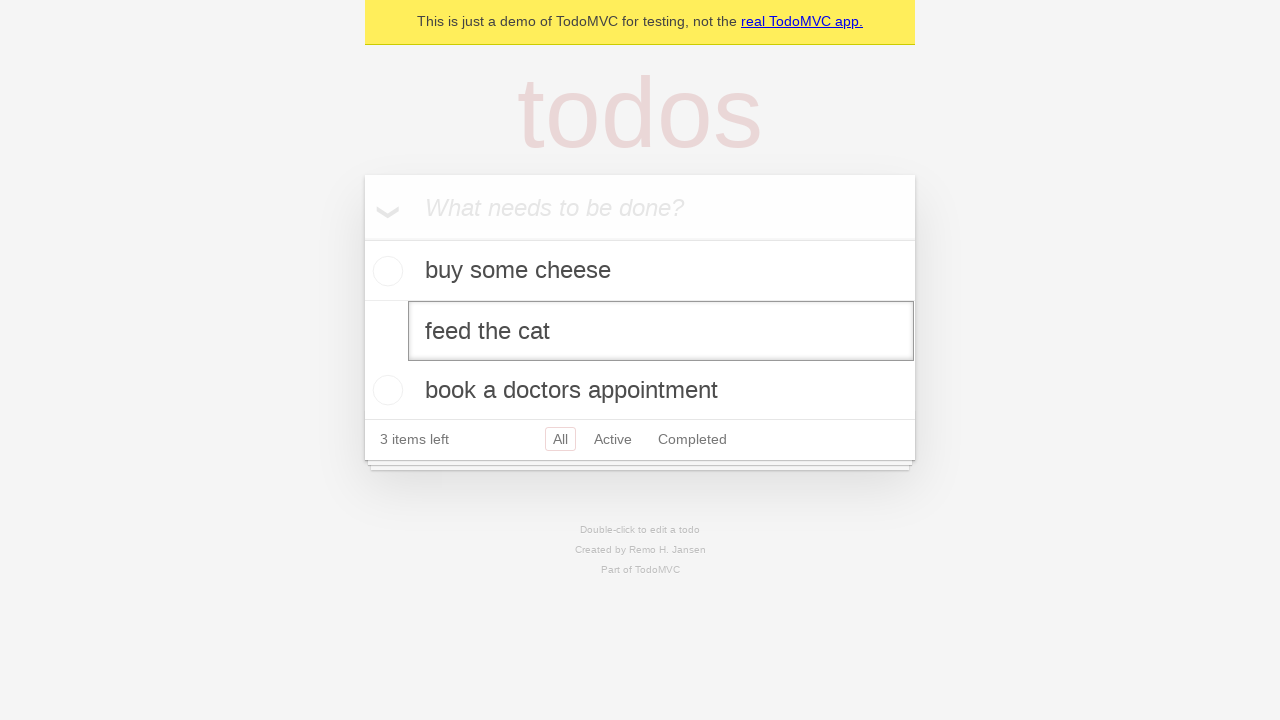

Filled edit textbox with '    buy some sausages    ' (text with leading and trailing whitespace) on internal:testid=[data-testid="todo-item"s] >> nth=1 >> internal:role=textbox[nam
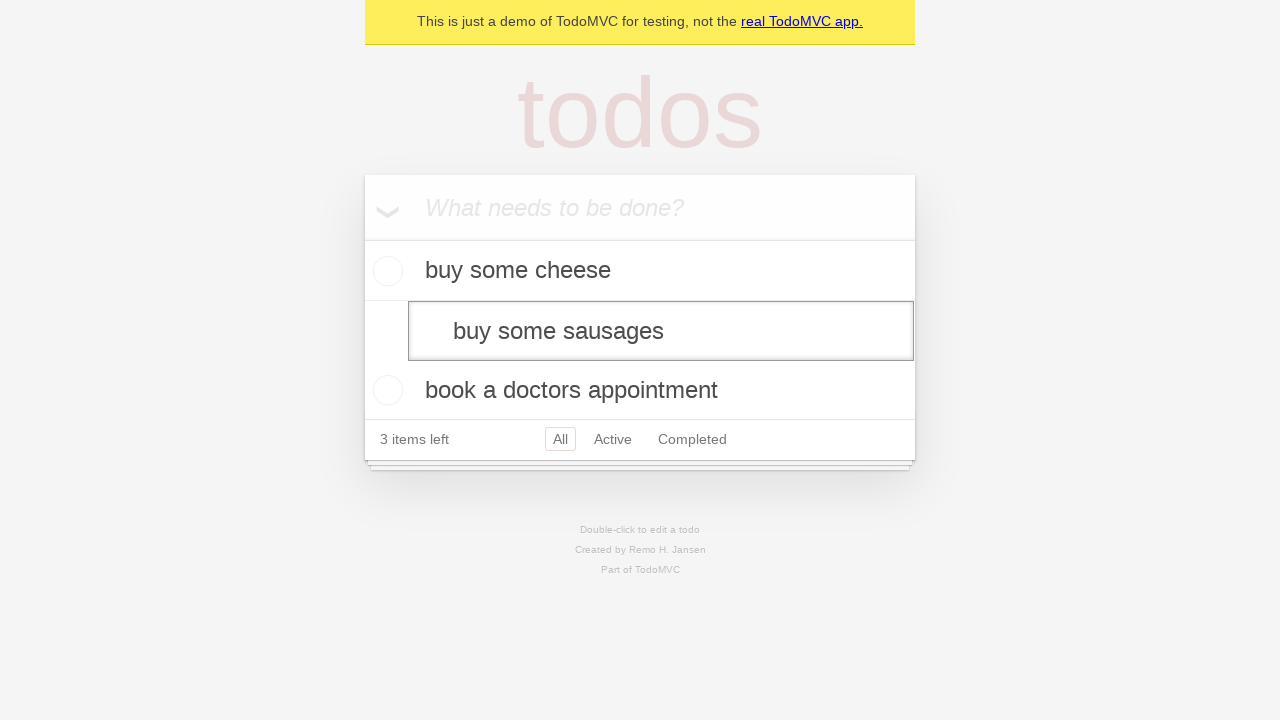

Pressed Enter to confirm edit and verify whitespace is trimmed on internal:testid=[data-testid="todo-item"s] >> nth=1 >> internal:role=textbox[nam
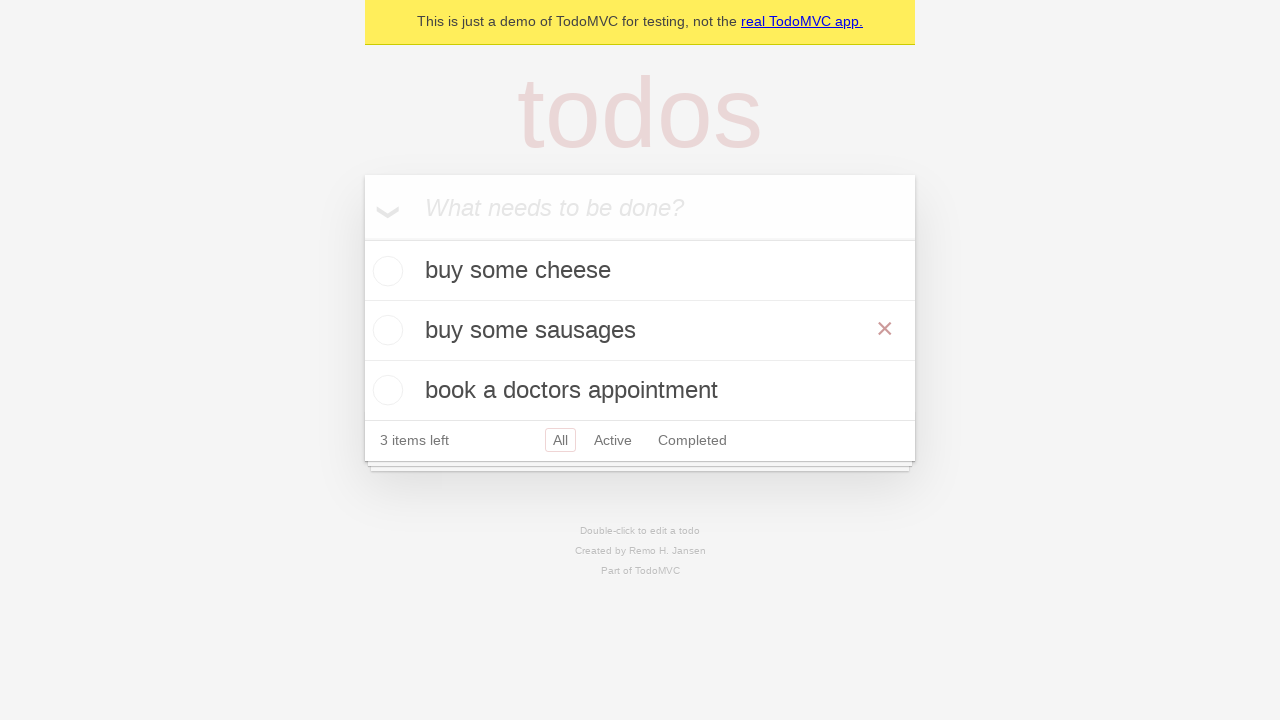

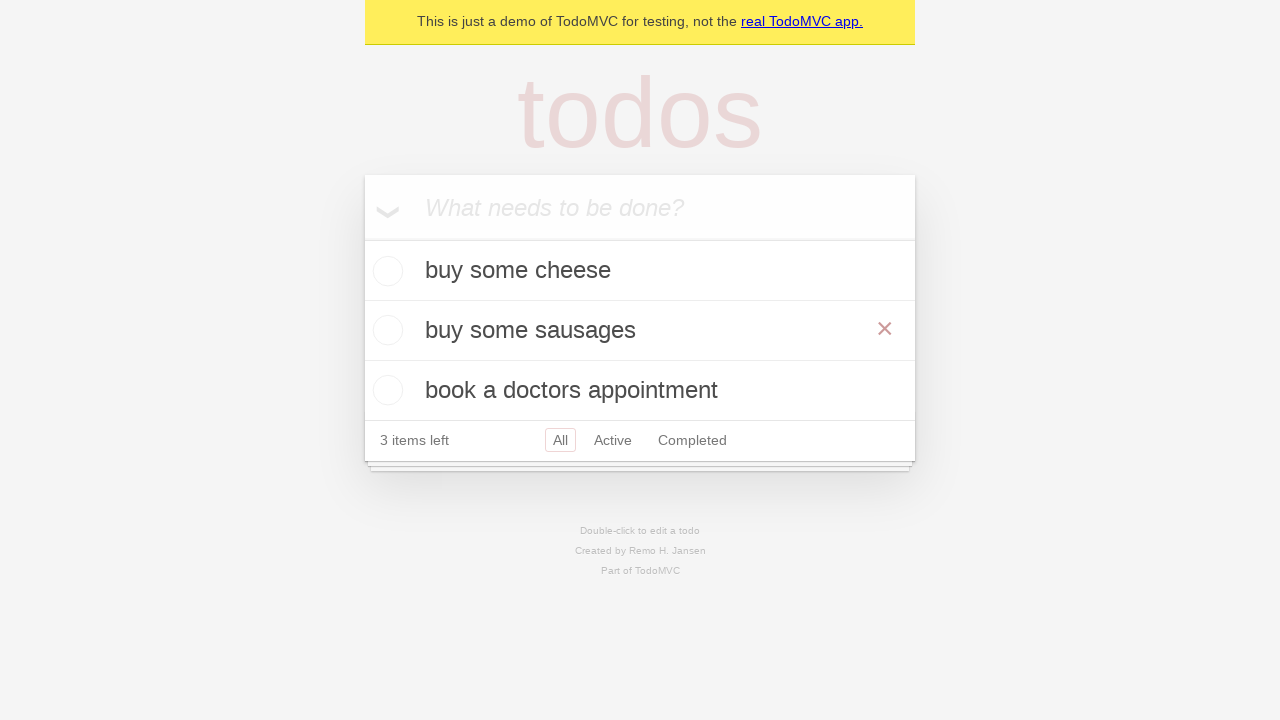